Navigates to YouTube homepage and performs a search for "BigBoss" using the search bar

Starting URL: https://www.youtube.com/

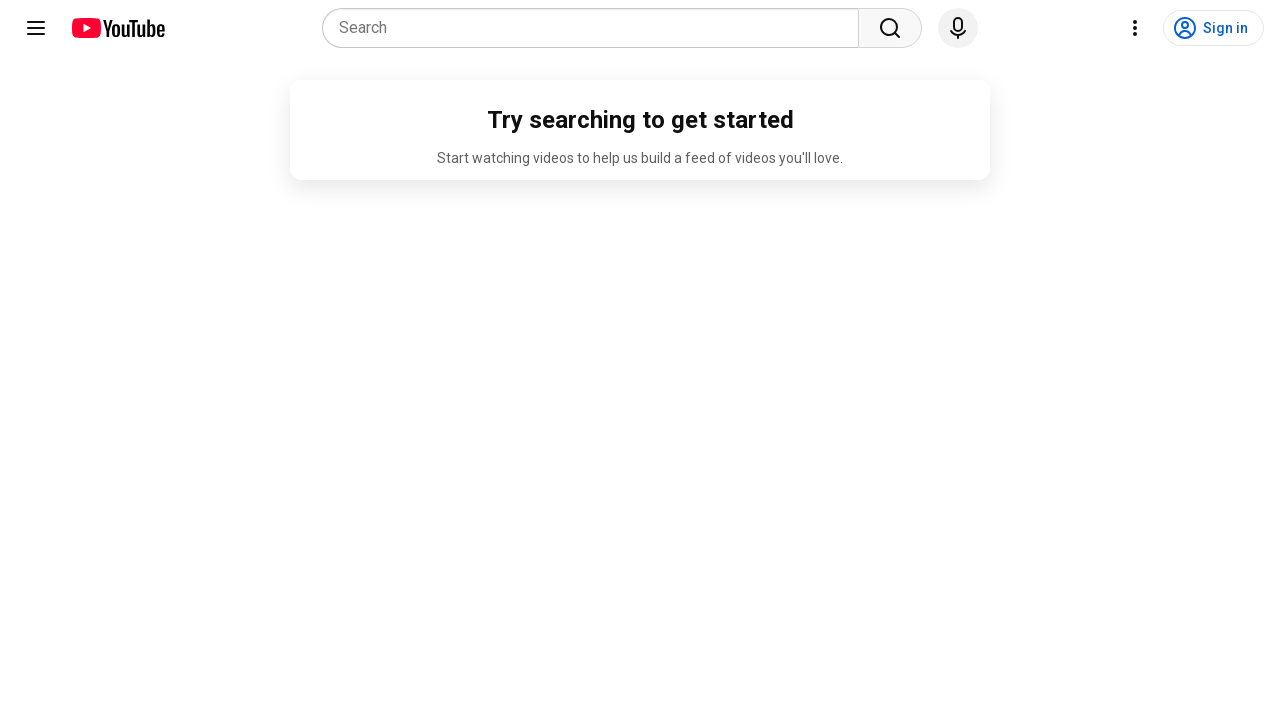

Filled YouTube search bar with 'BigBoss' on input[name='search_query']
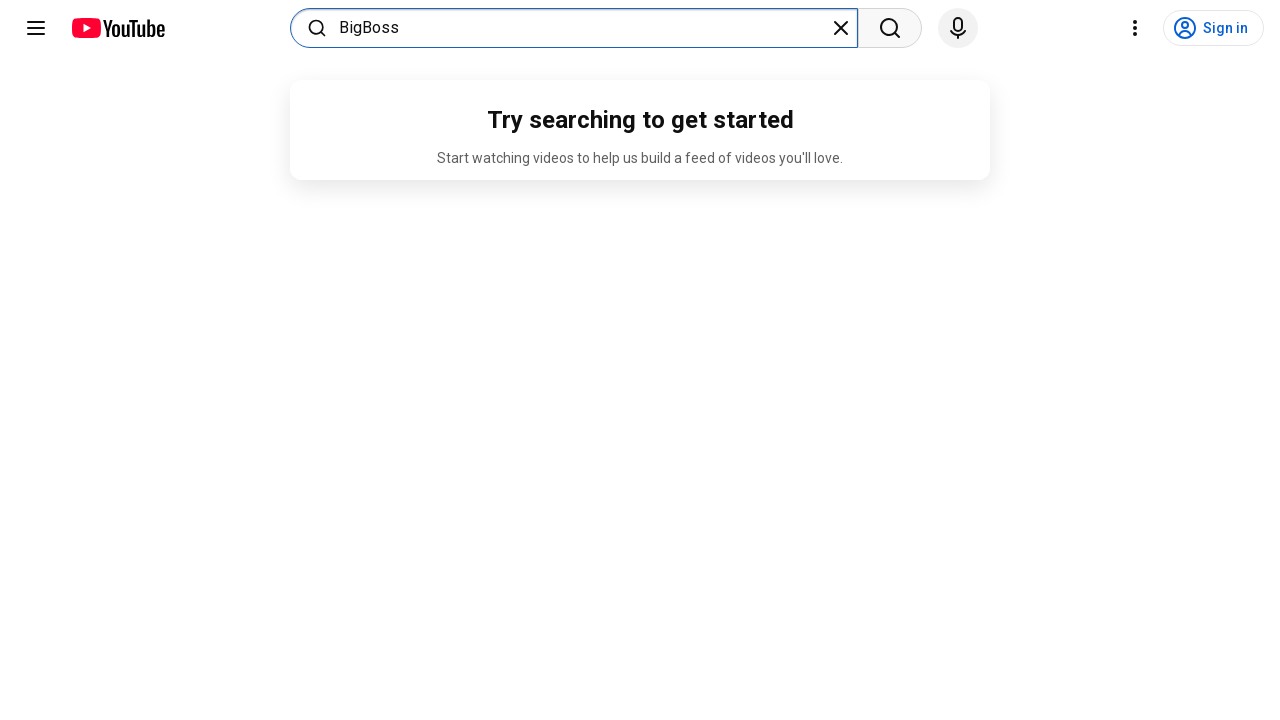

Pressed Enter to submit search query on input[name='search_query']
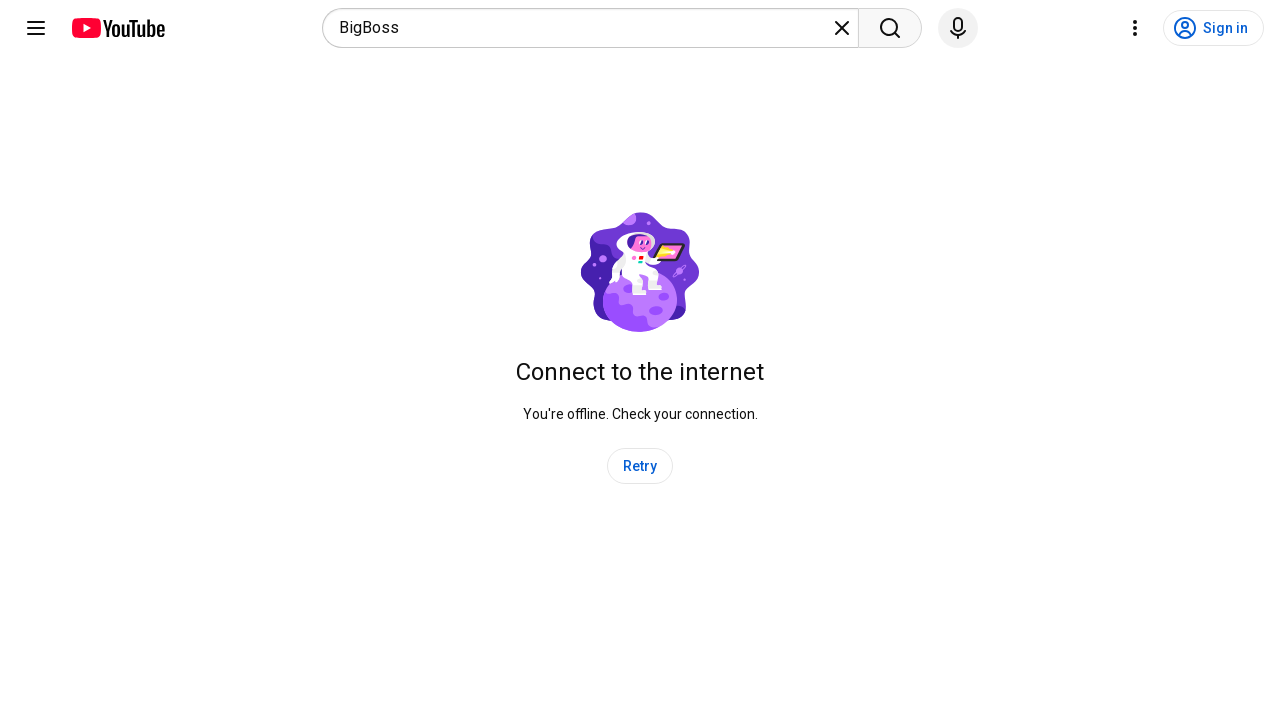

Waited for search results to load
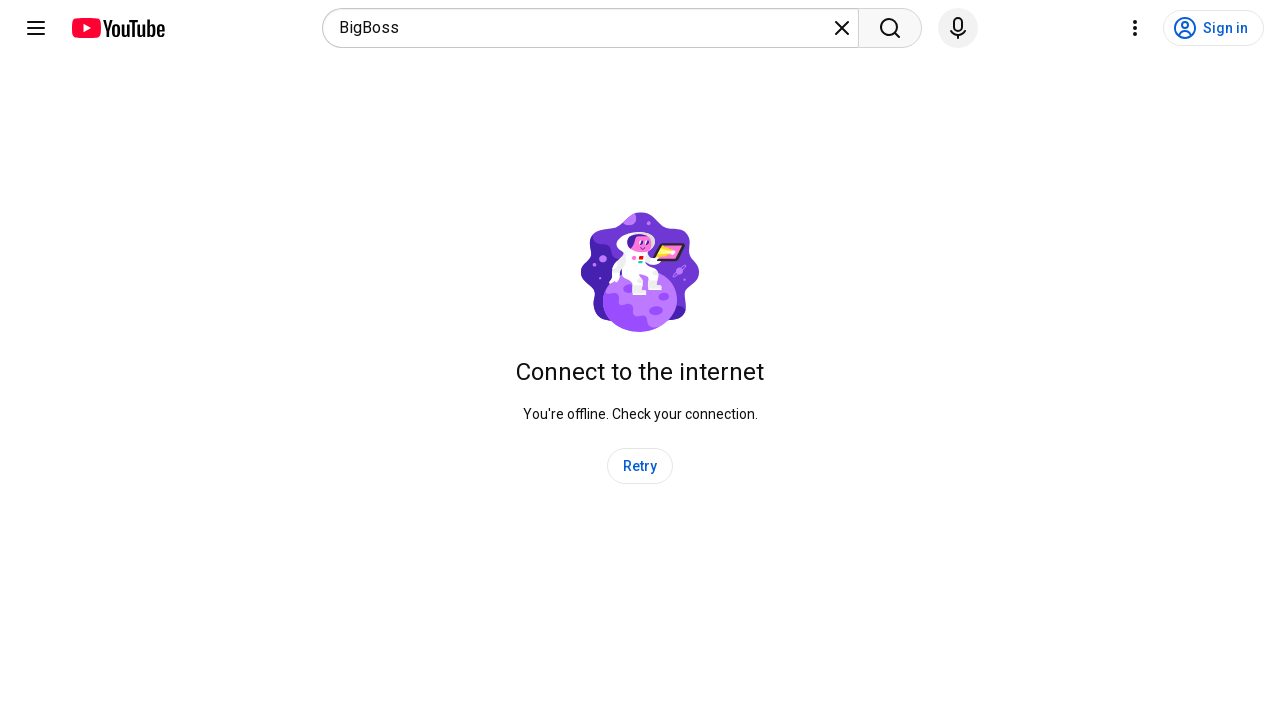

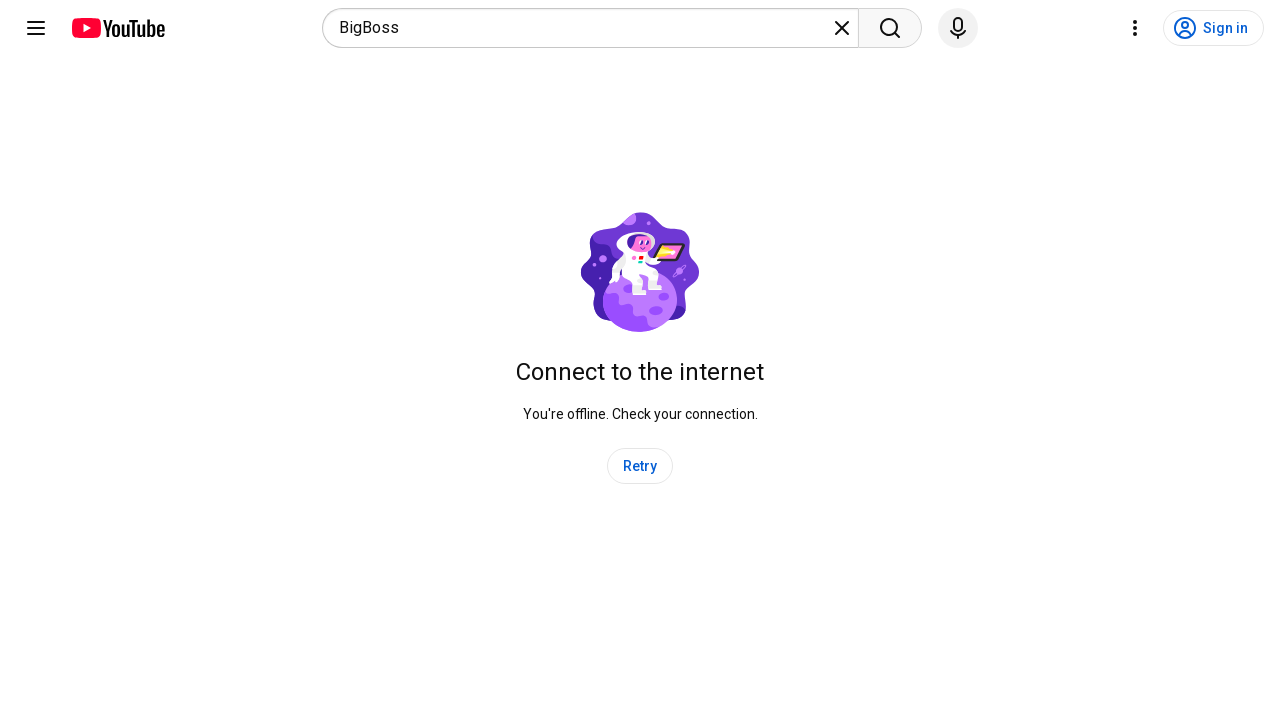